Tests mouse move by offset action on the page

Starting URL: https://demoqa.com/automation-practice-form

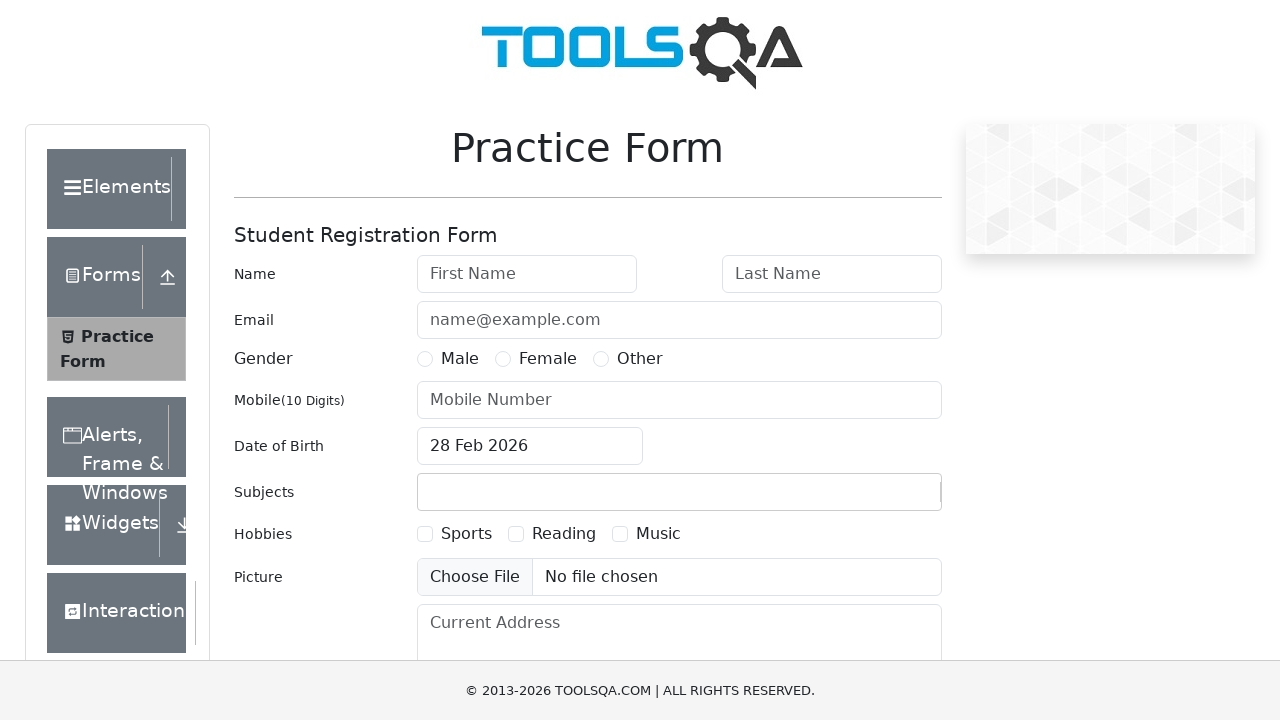

Navigated to automation practice form page
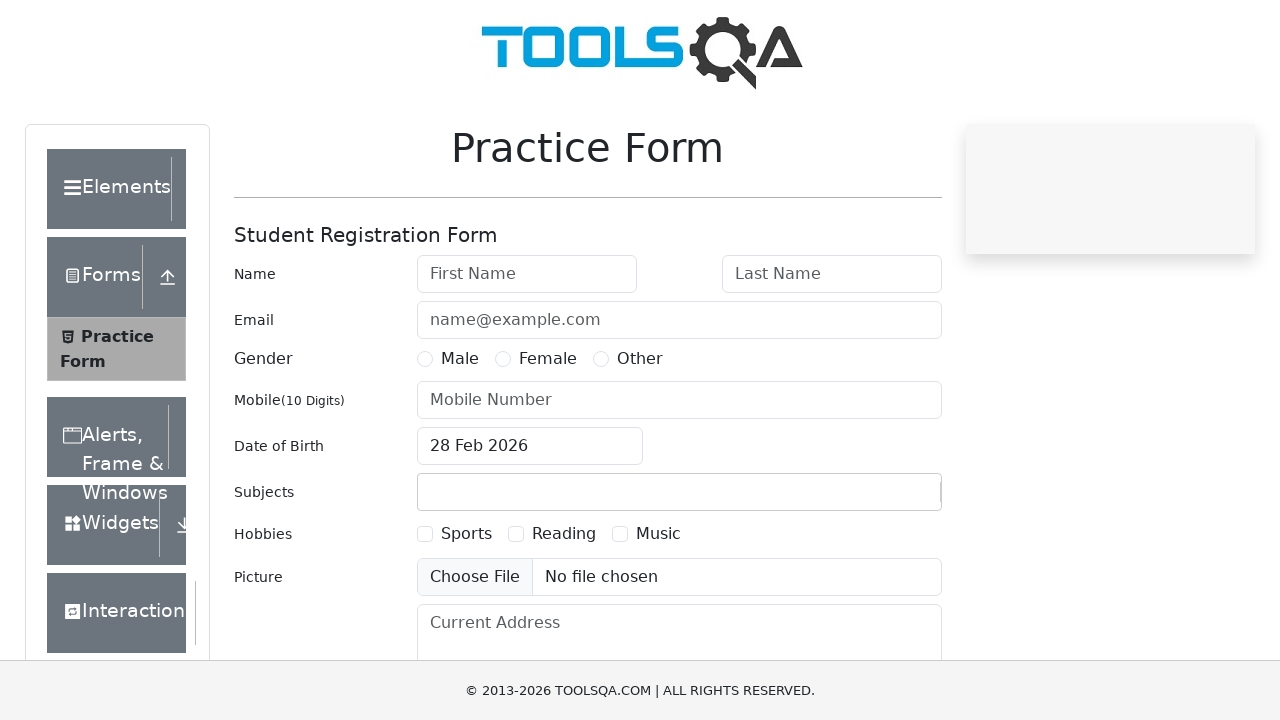

Moved mouse by offset (100, 100) from current position at (100, 100)
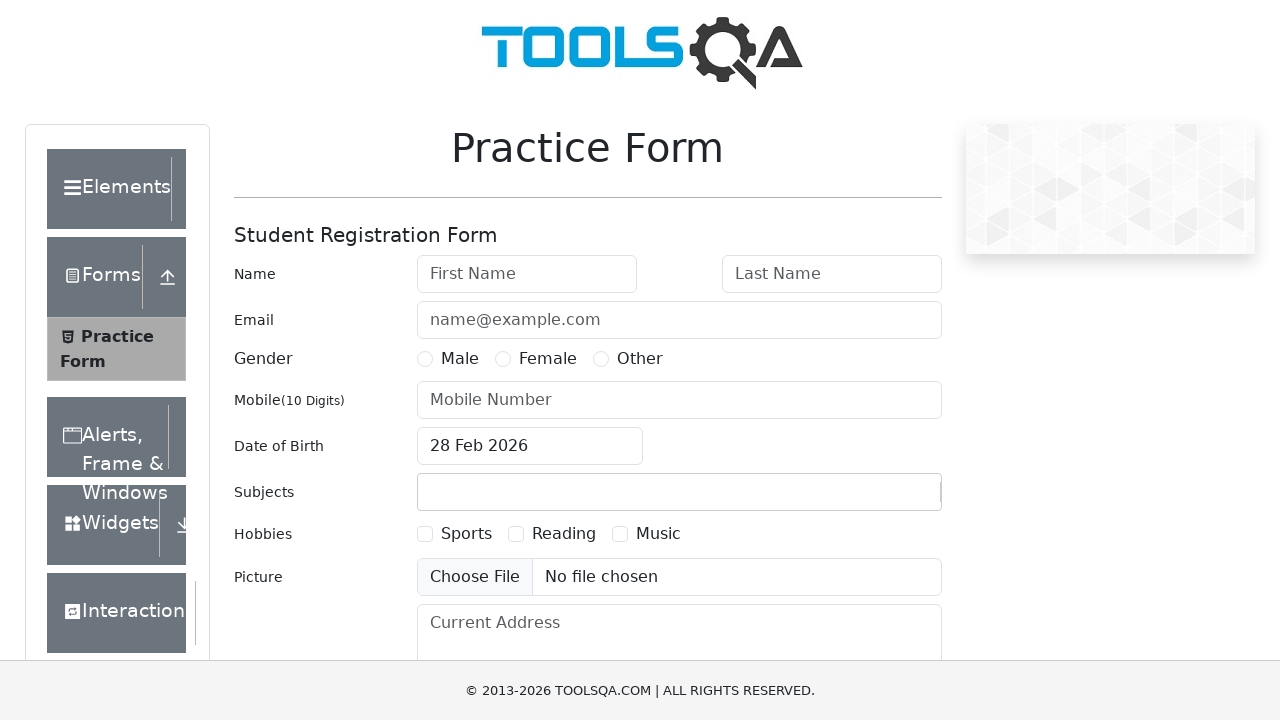

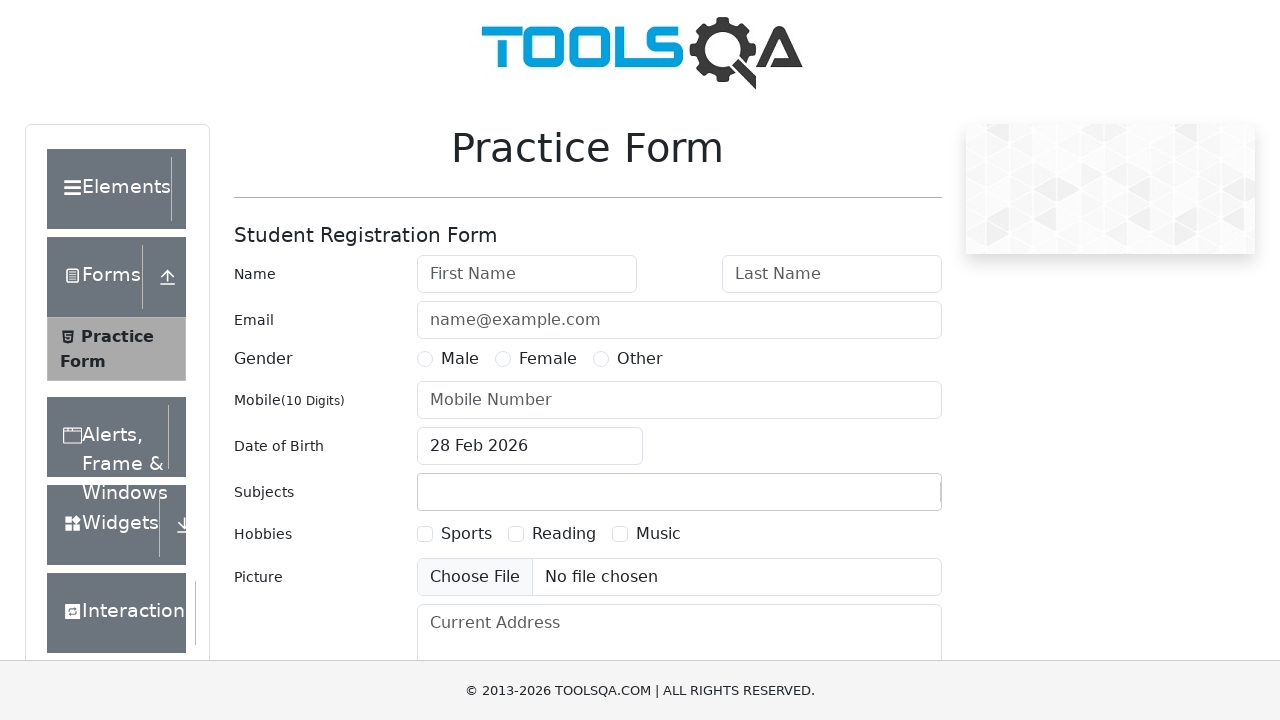